Verifies that the page title is "OrangeHRM"

Starting URL: https://opensource-demo.orangehrmlive.com/

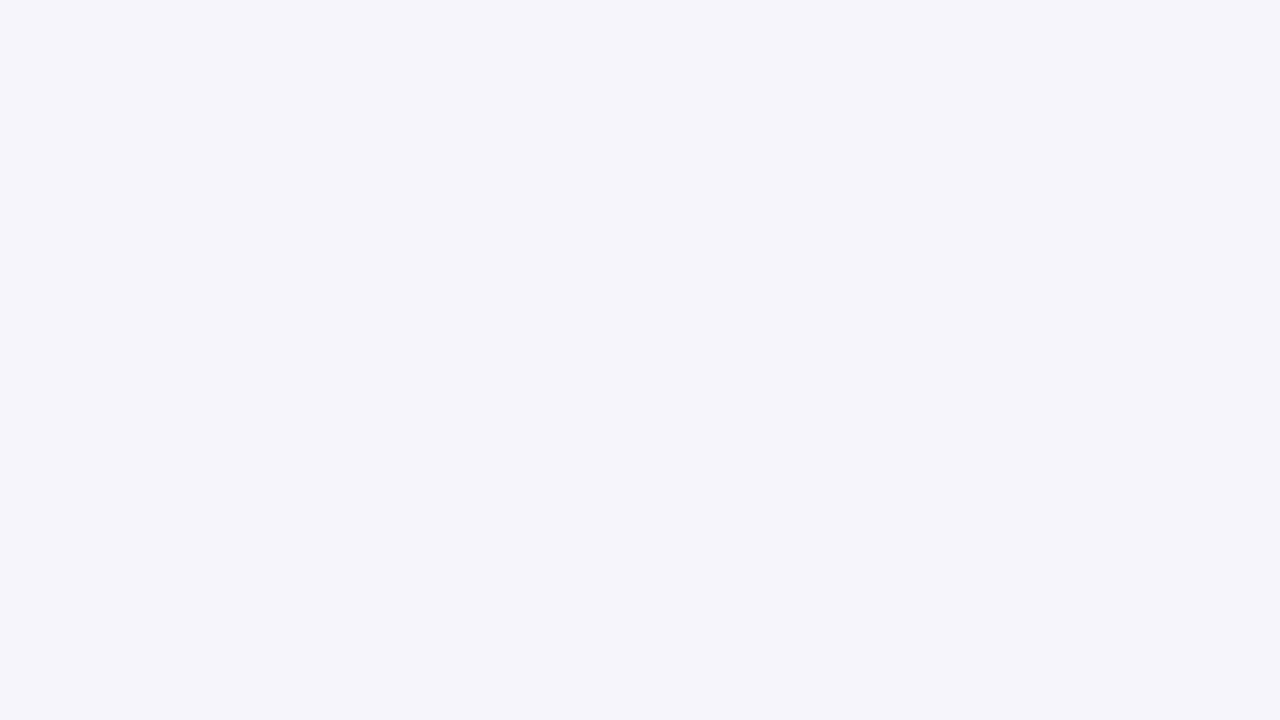

Retrieved page title
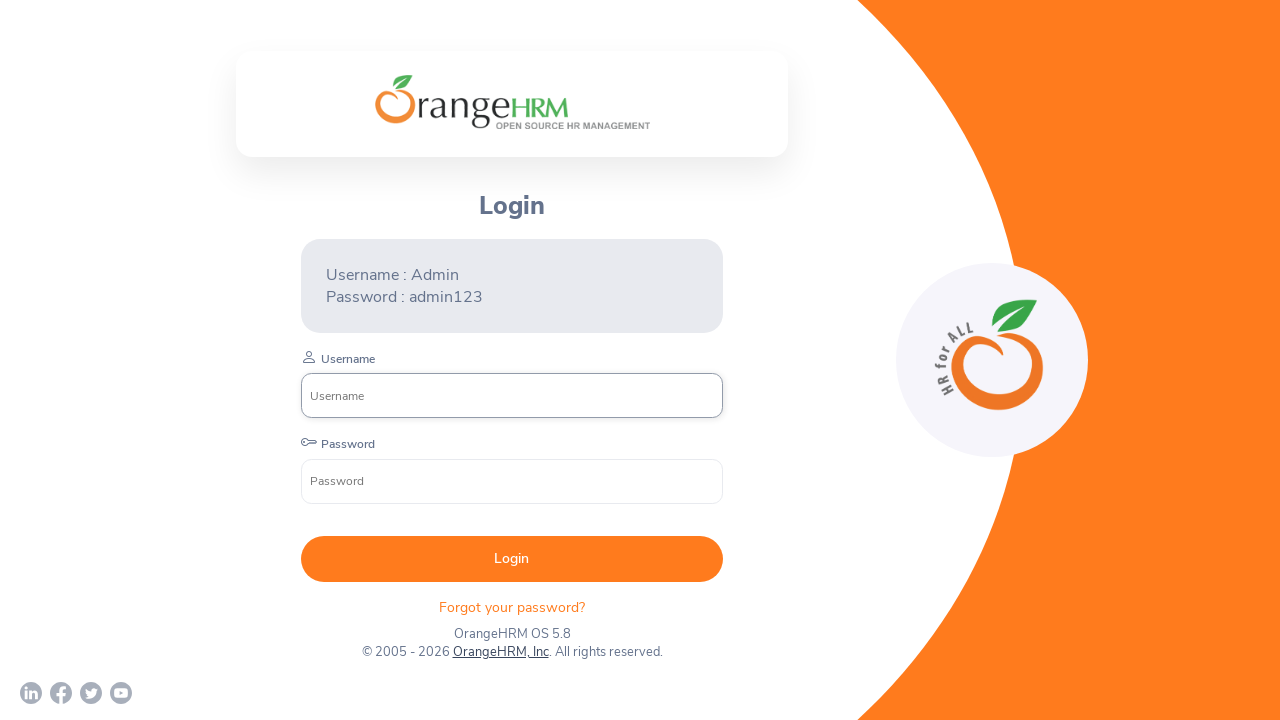

Verified page title is 'OrangeHRM'
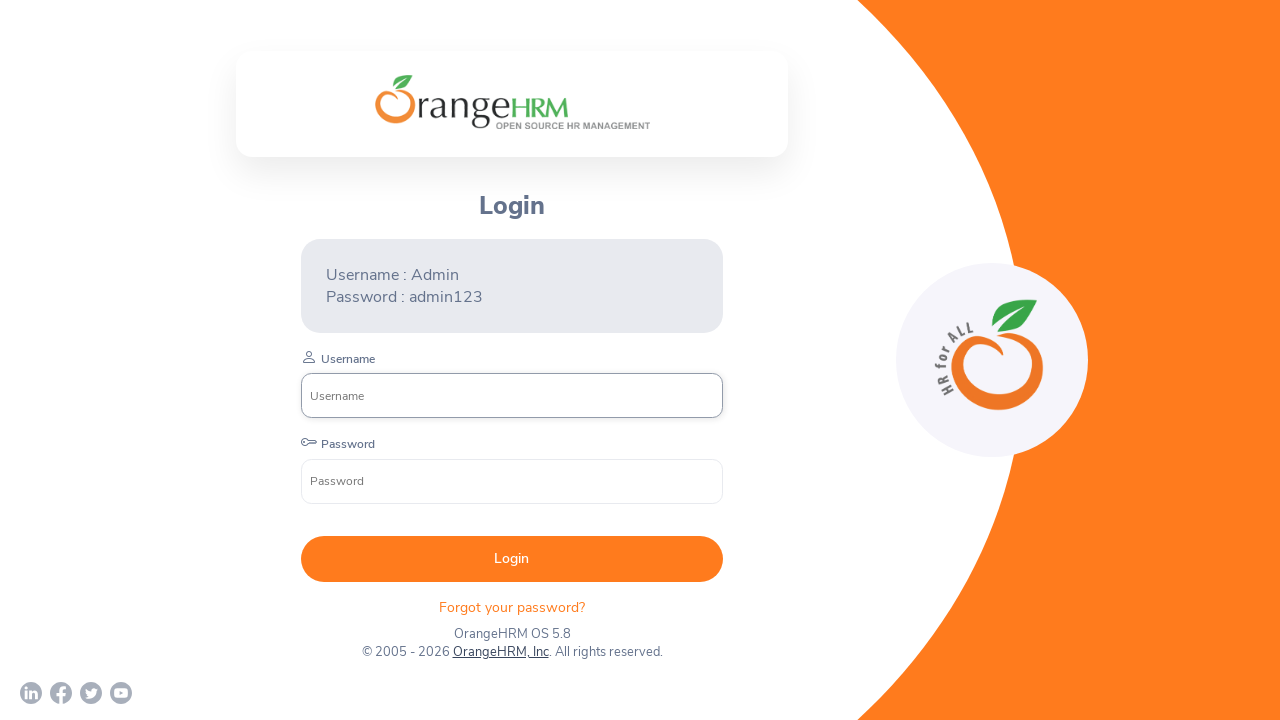

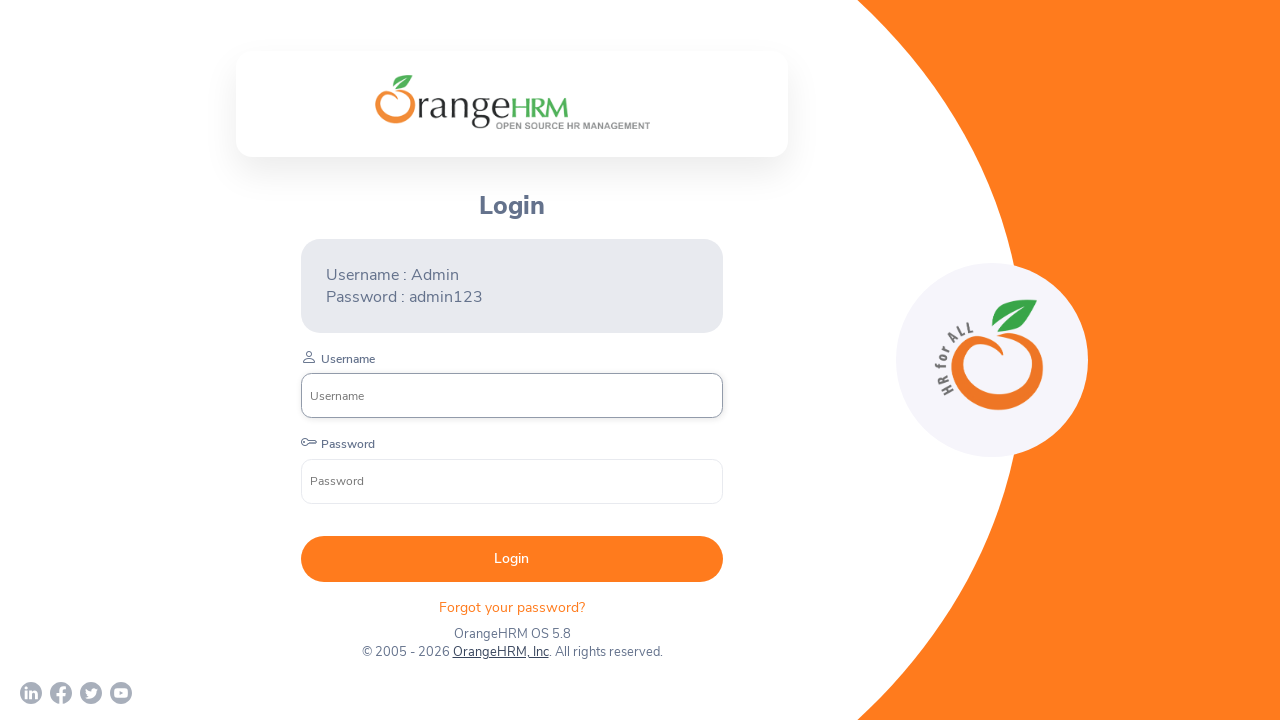